Tests passenger selection dropdown by adding multiple adults, children, and infants using a loop-based approach

Starting URL: https://rahulshettyacademy.com/dropdownsPractise

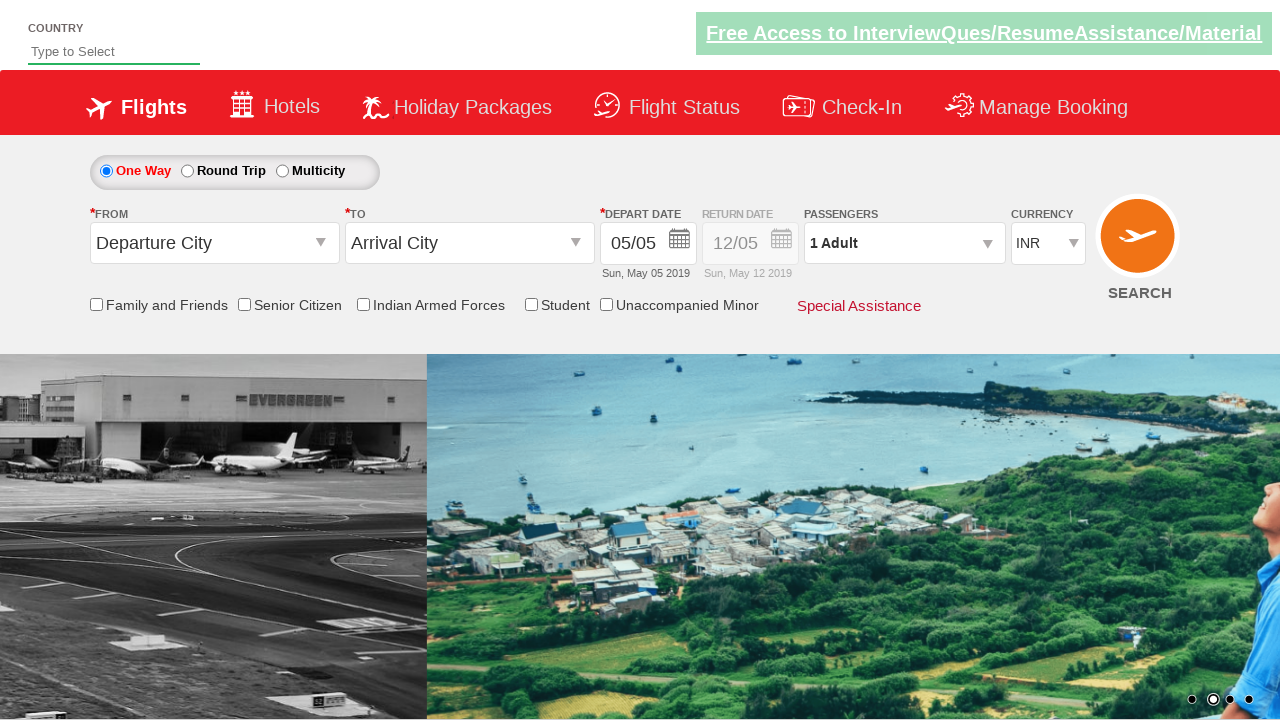

Clicked on passenger dropdown to open it at (904, 243) on #divpaxinfo
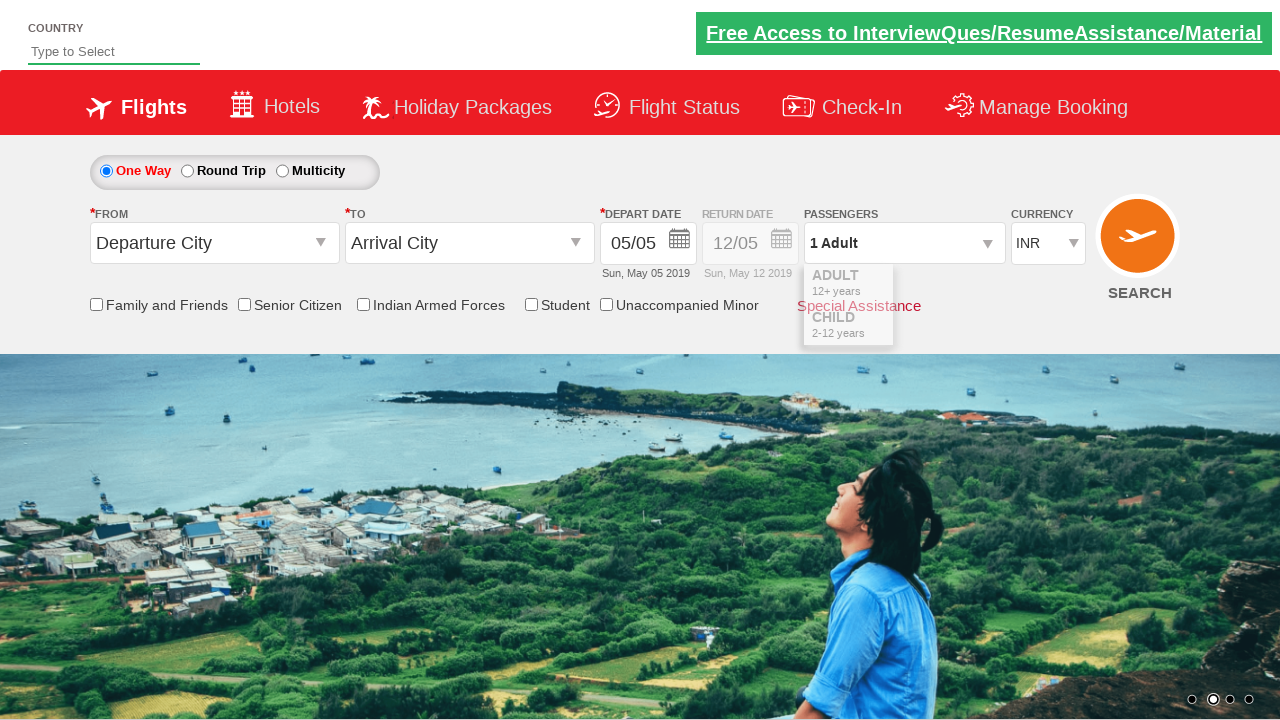

Waited for increment adult button to become visible
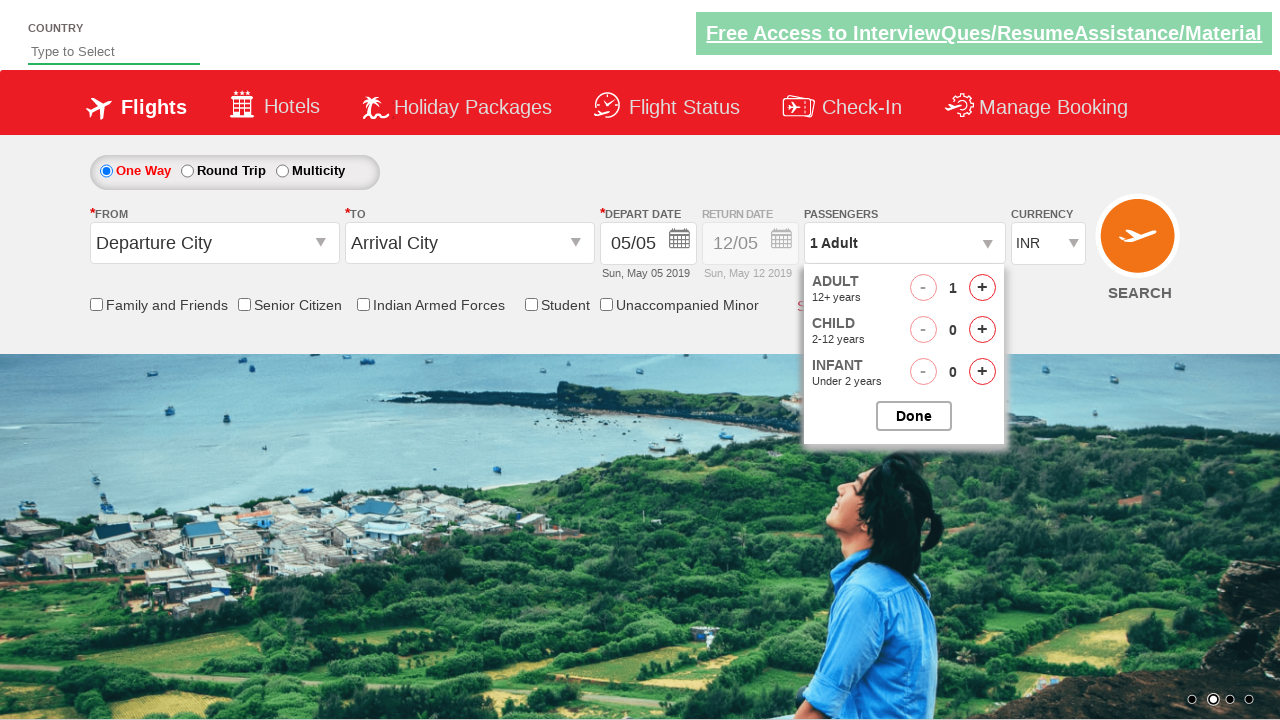

Clicked increment adult button (iteration 1/3) at (982, 288) on #hrefIncAdt
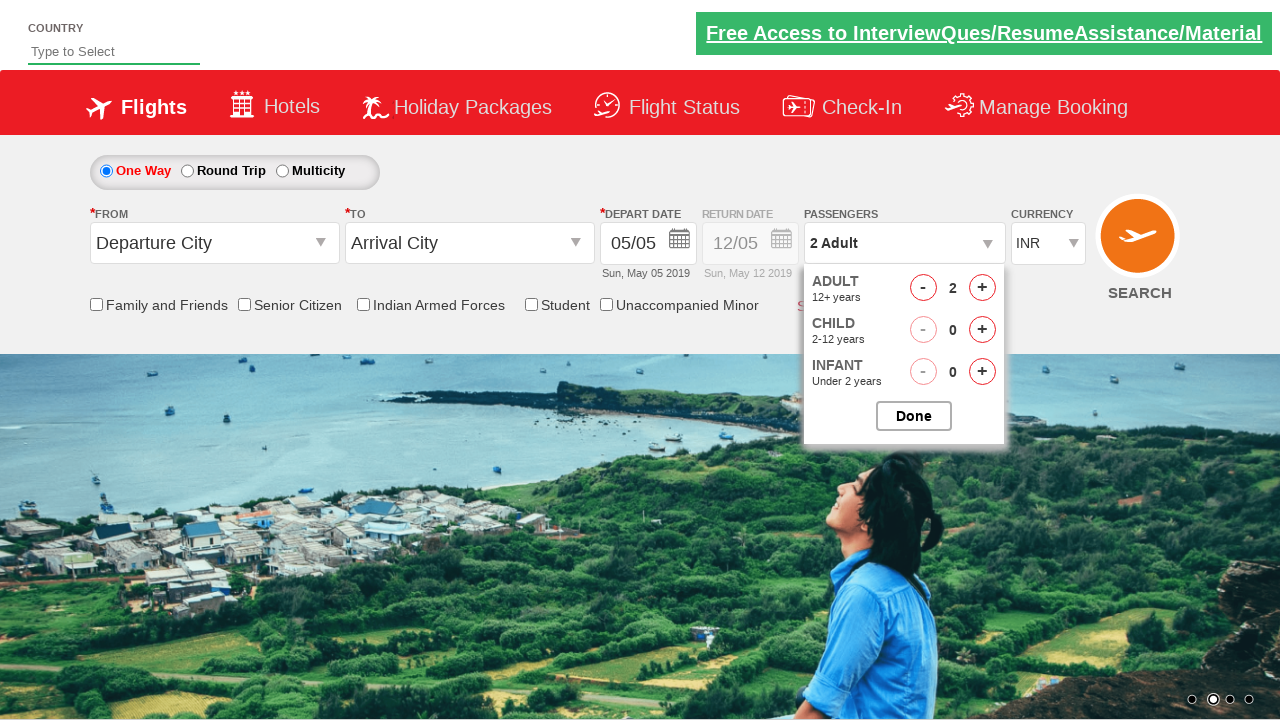

Clicked increment adult button (iteration 2/3) at (982, 288) on #hrefIncAdt
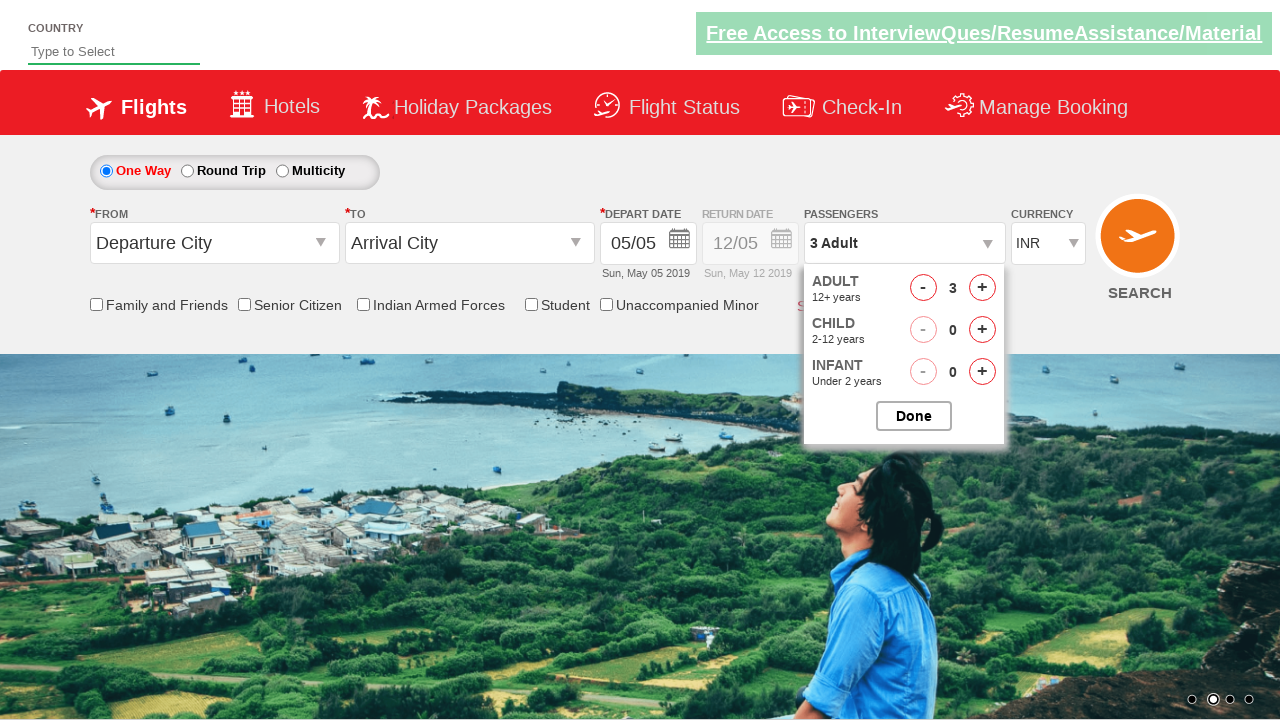

Clicked increment adult button (iteration 3/3) at (982, 288) on #hrefIncAdt
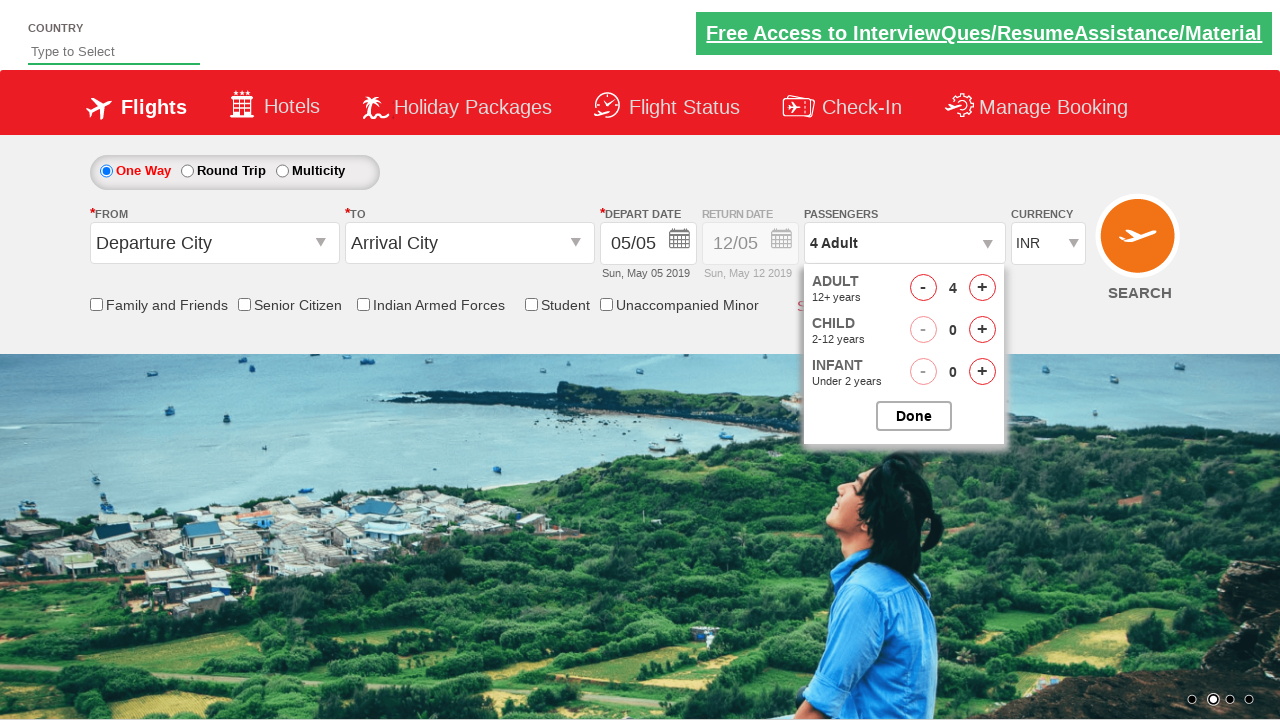

Clicked increment children button (iteration 1/3) at (982, 330) on #hrefIncChd
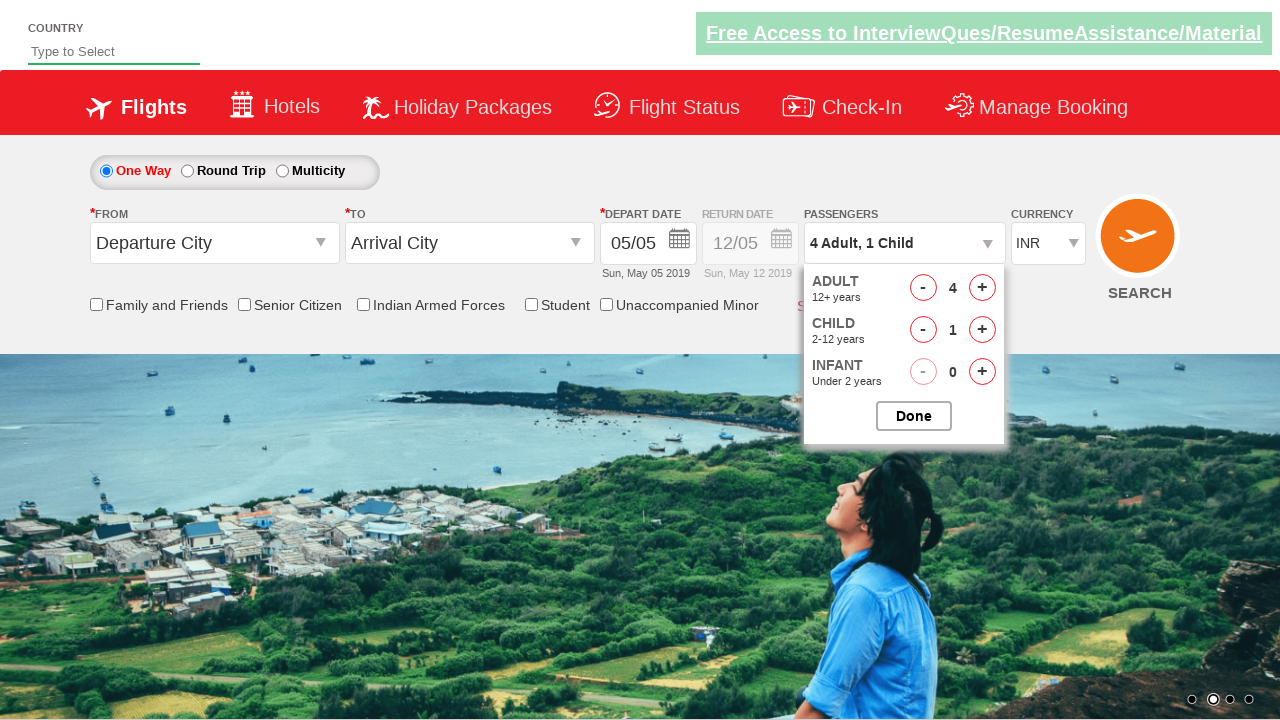

Clicked increment children button (iteration 2/3) at (982, 330) on #hrefIncChd
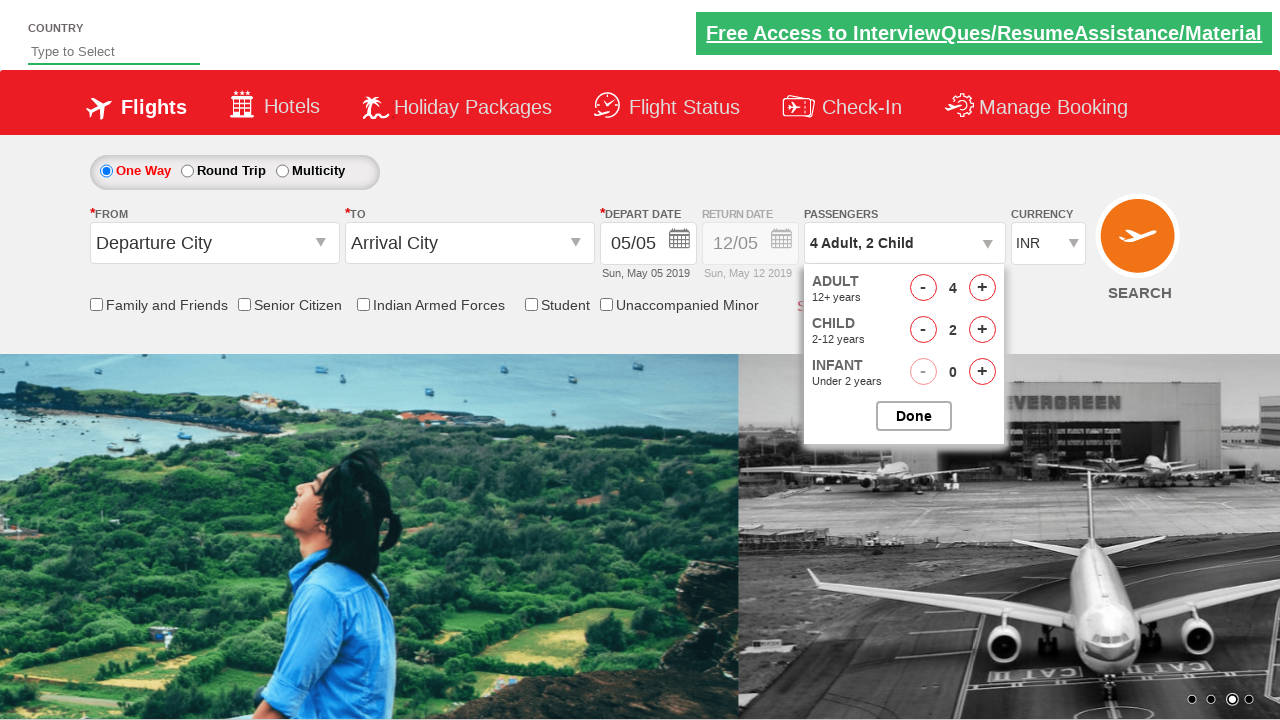

Clicked increment children button (iteration 3/3) at (982, 330) on #hrefIncChd
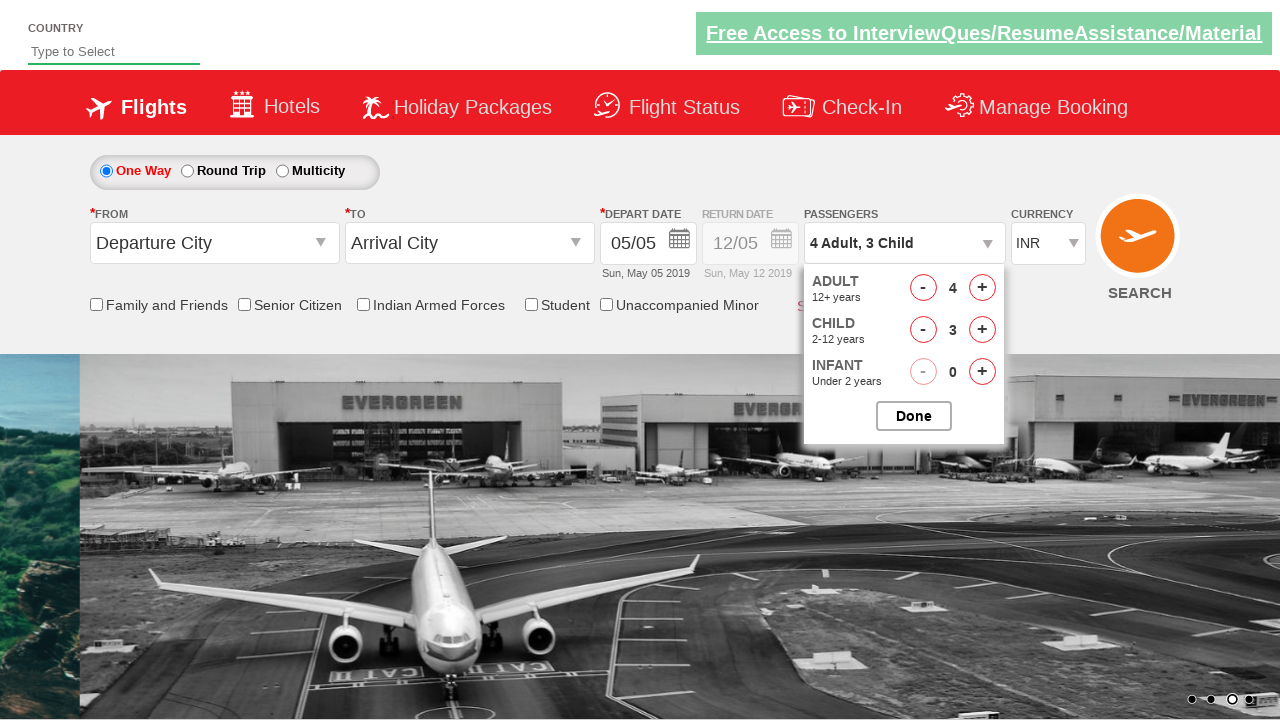

Clicked increment infants button (iteration 1/2) at (982, 372) on #hrefIncInf
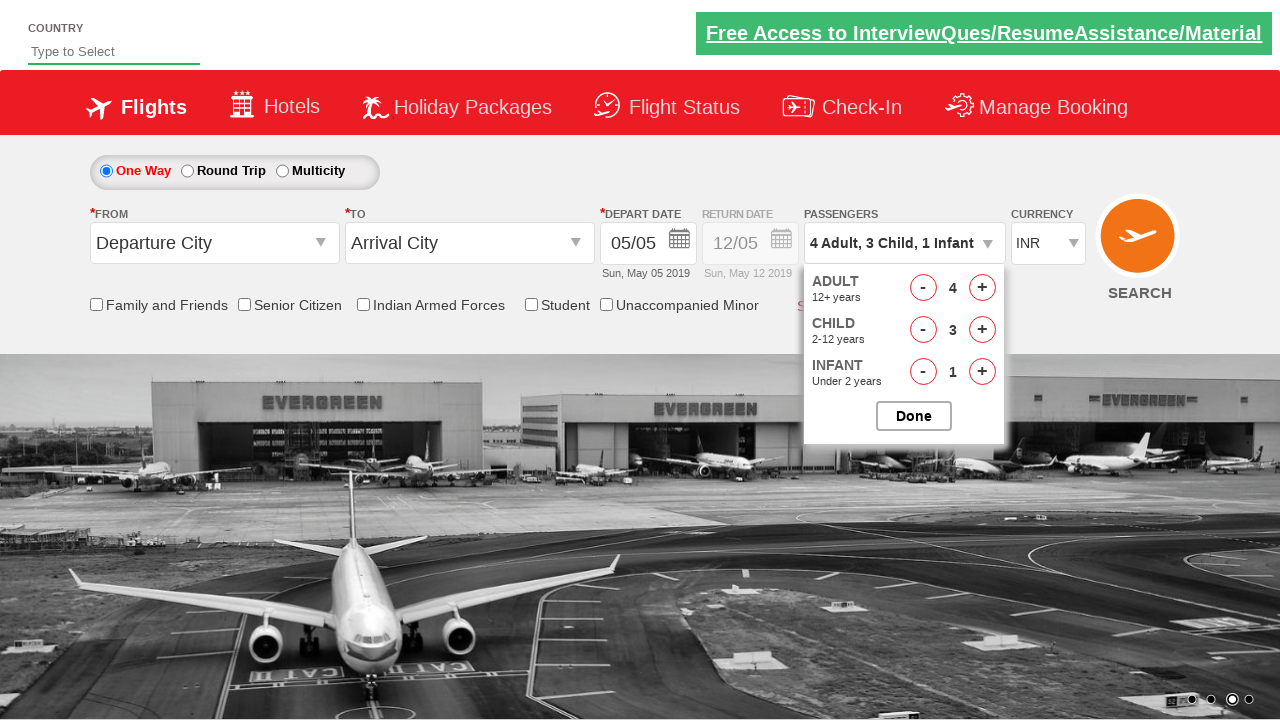

Clicked increment infants button (iteration 2/2) at (982, 372) on #hrefIncInf
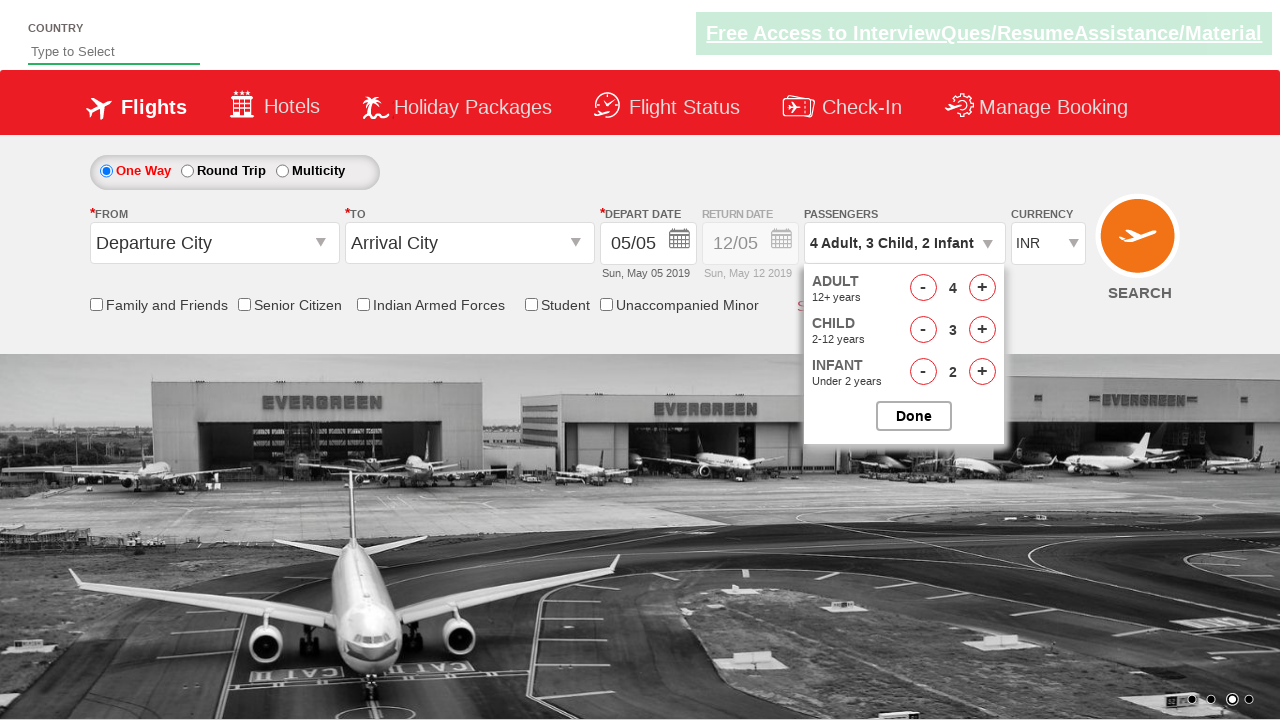

Retrieved passenger info text: 4 Adult, 3 Child, 2 Infant
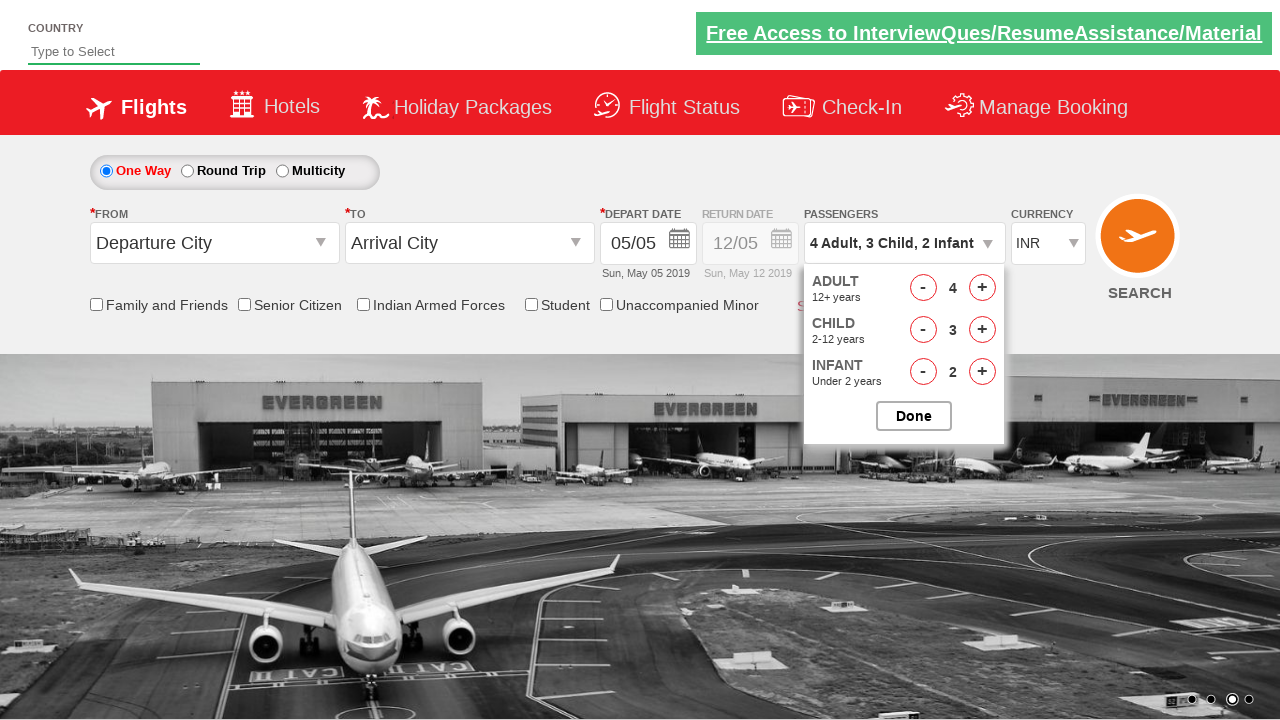

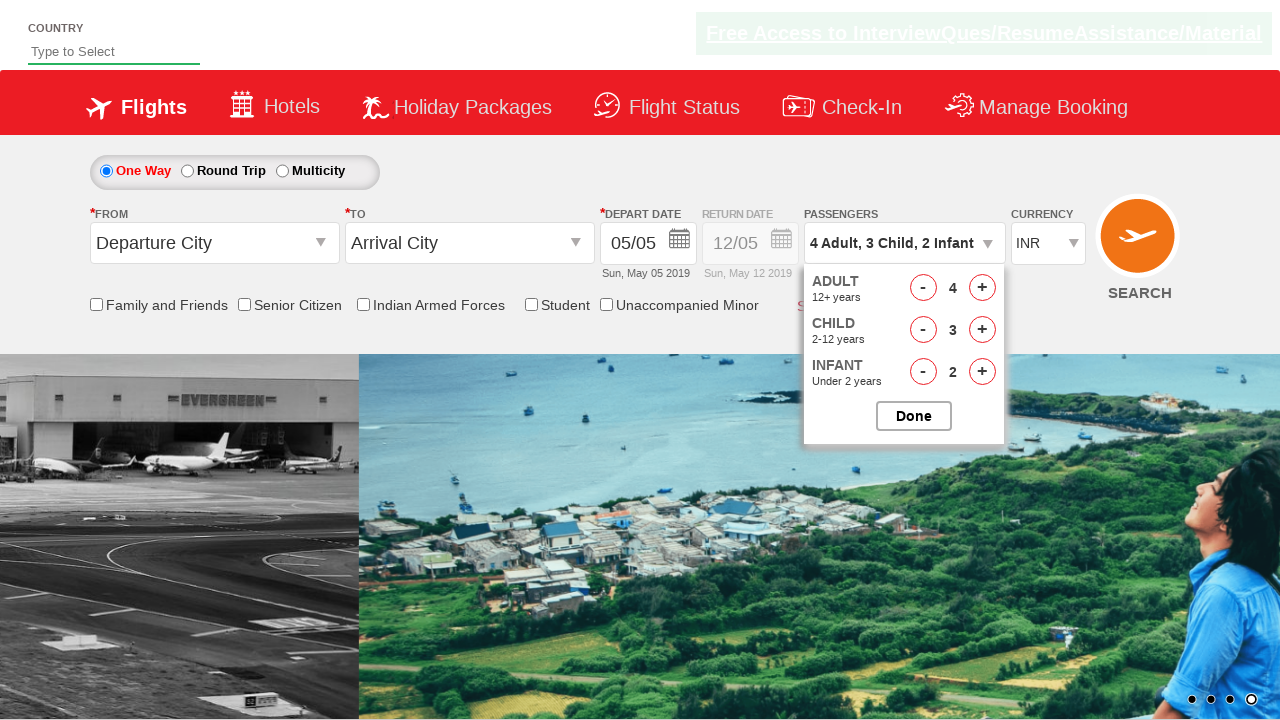